Fills name and password fields and verifies the submit button becomes enabled

Starting URL: https://d3pv22lioo8876.cloudfront.net/tiptop/

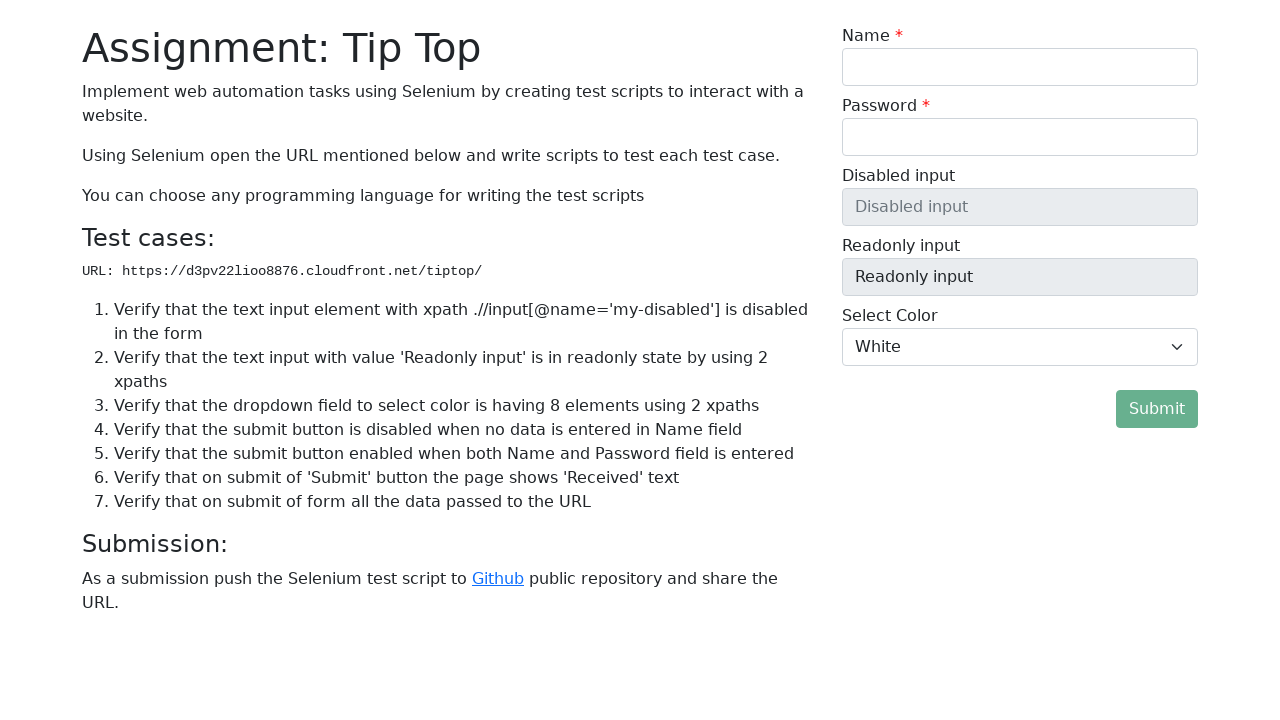

Navigated to https://d3pv22lioo8876.cloudfront.net/tiptop/
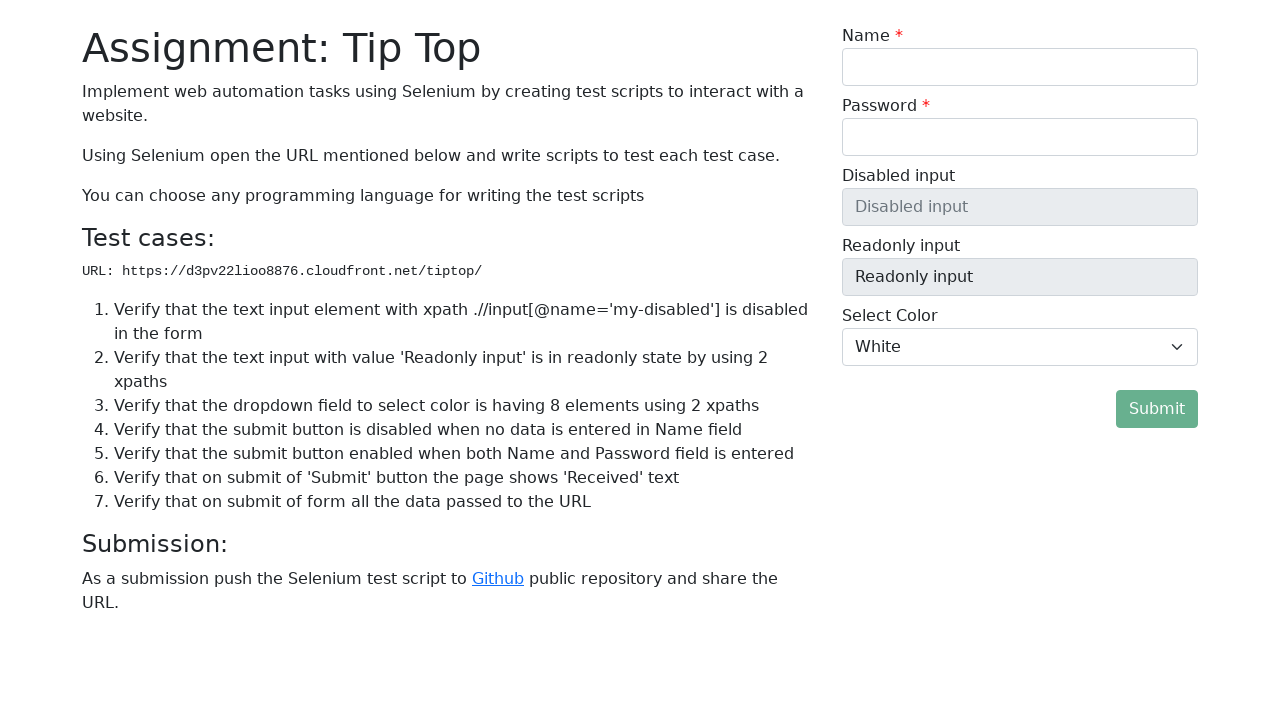

Filled name field with 'JohnDoe' on xpath=//*[@id="my-name-id"]
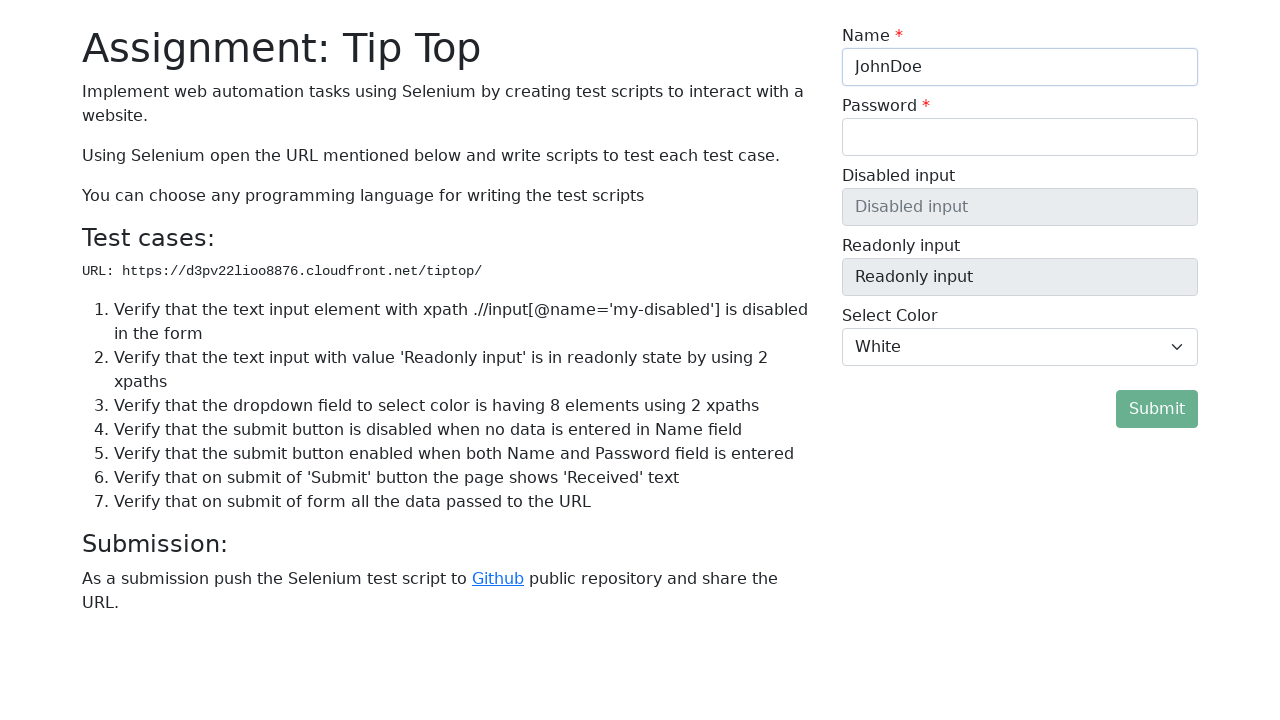

Filled password field with 'SecurePass123' on xpath=//input[@id="my-password-id"]
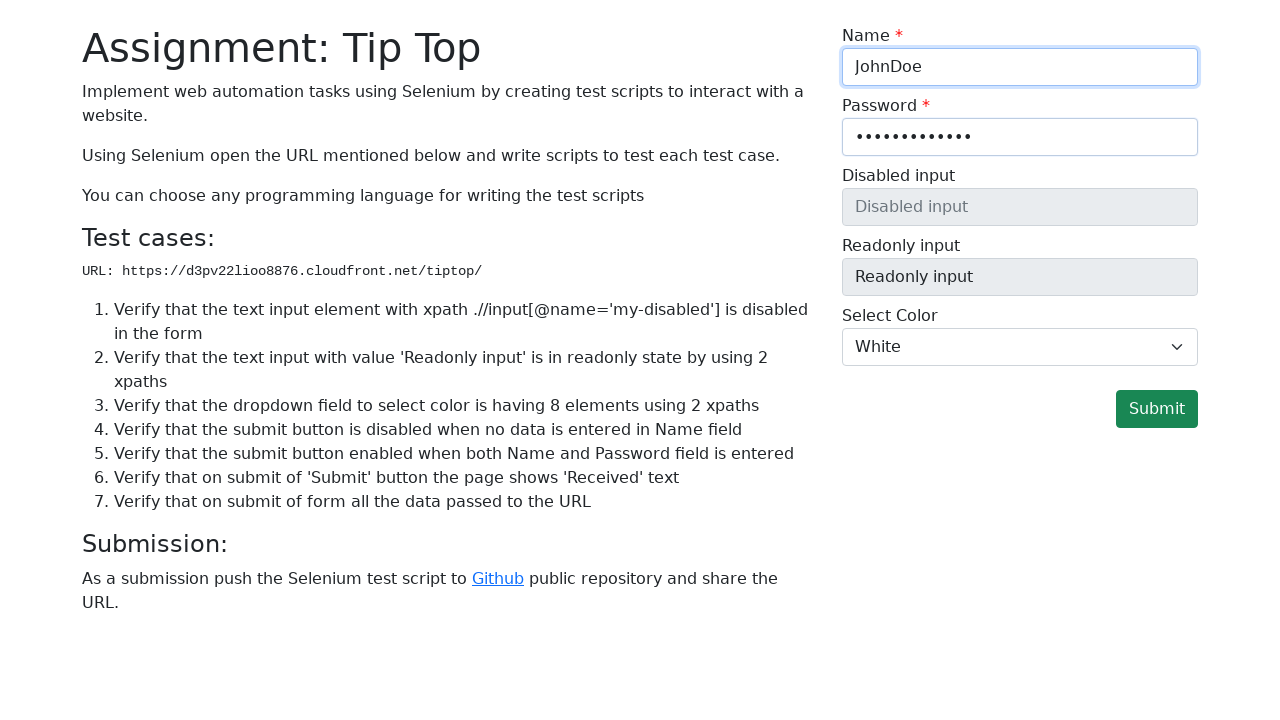

Verified that submit button is enabled
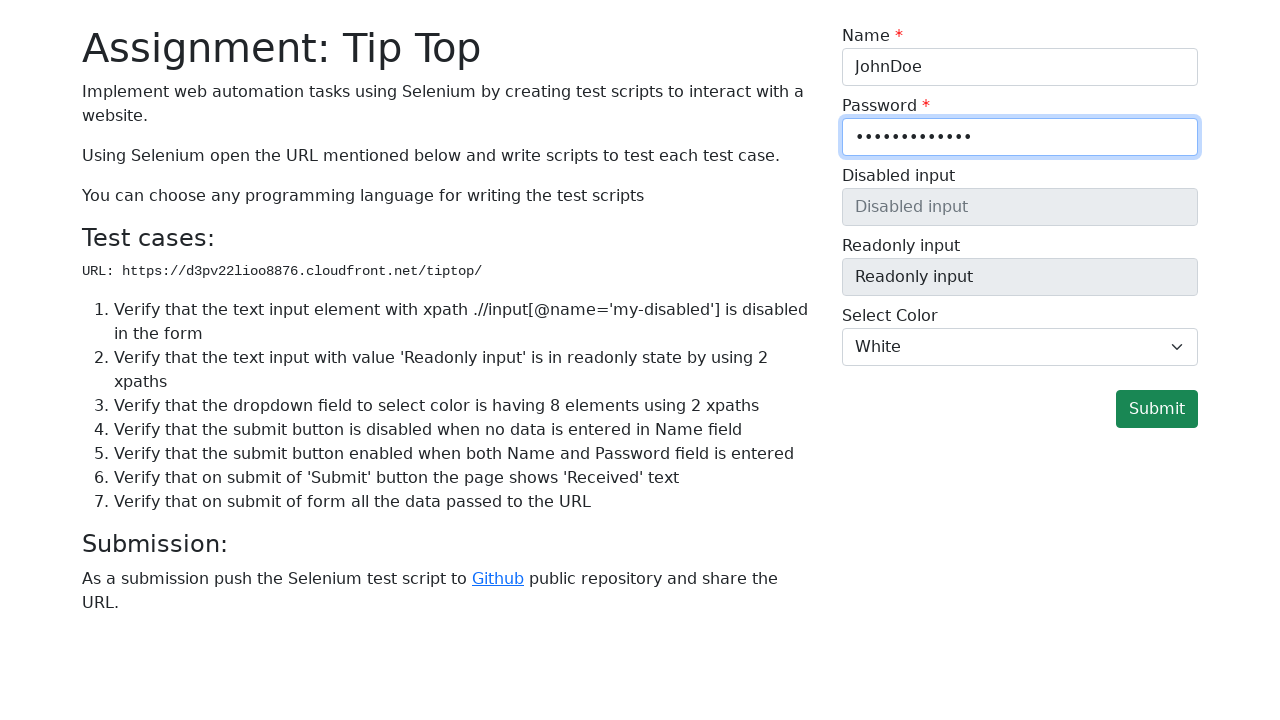

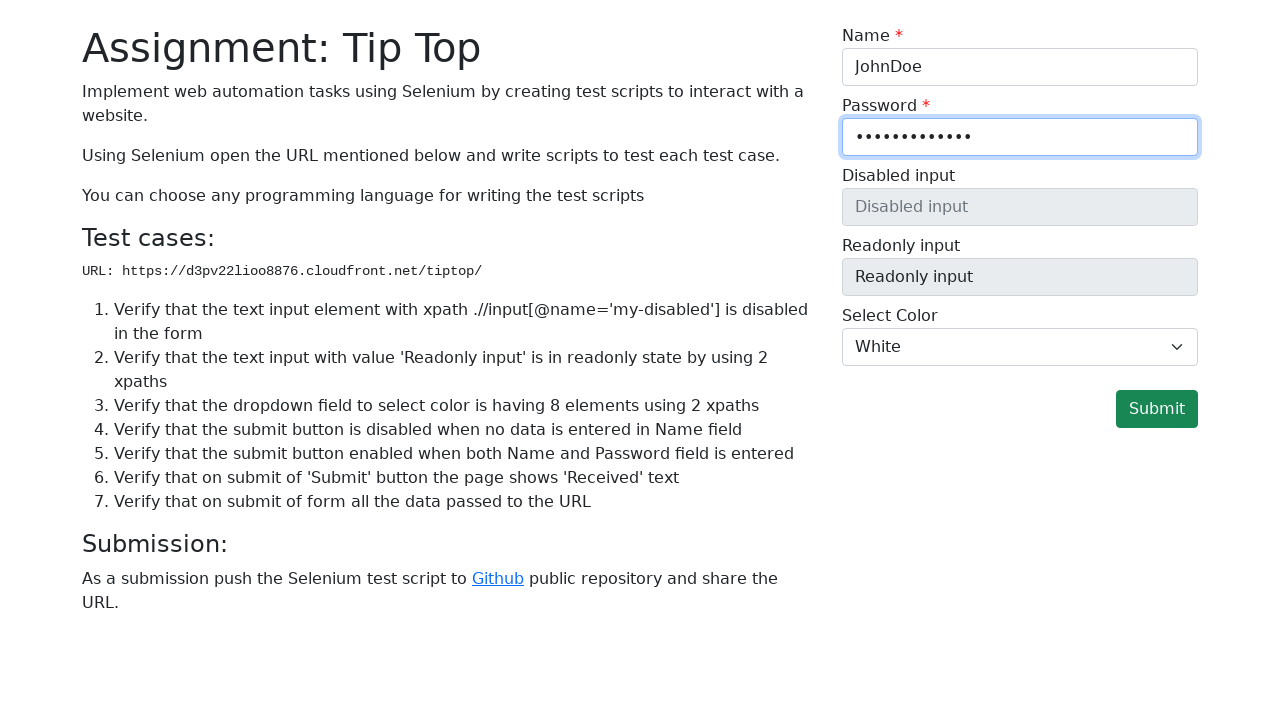